Tests mouse hover functionality by hovering over a "Mouse Hover" element to reveal a dropdown menu, then clicking the "Reload" link option.

Starting URL: https://rahulshettyacademy.com/AutomationPractice/

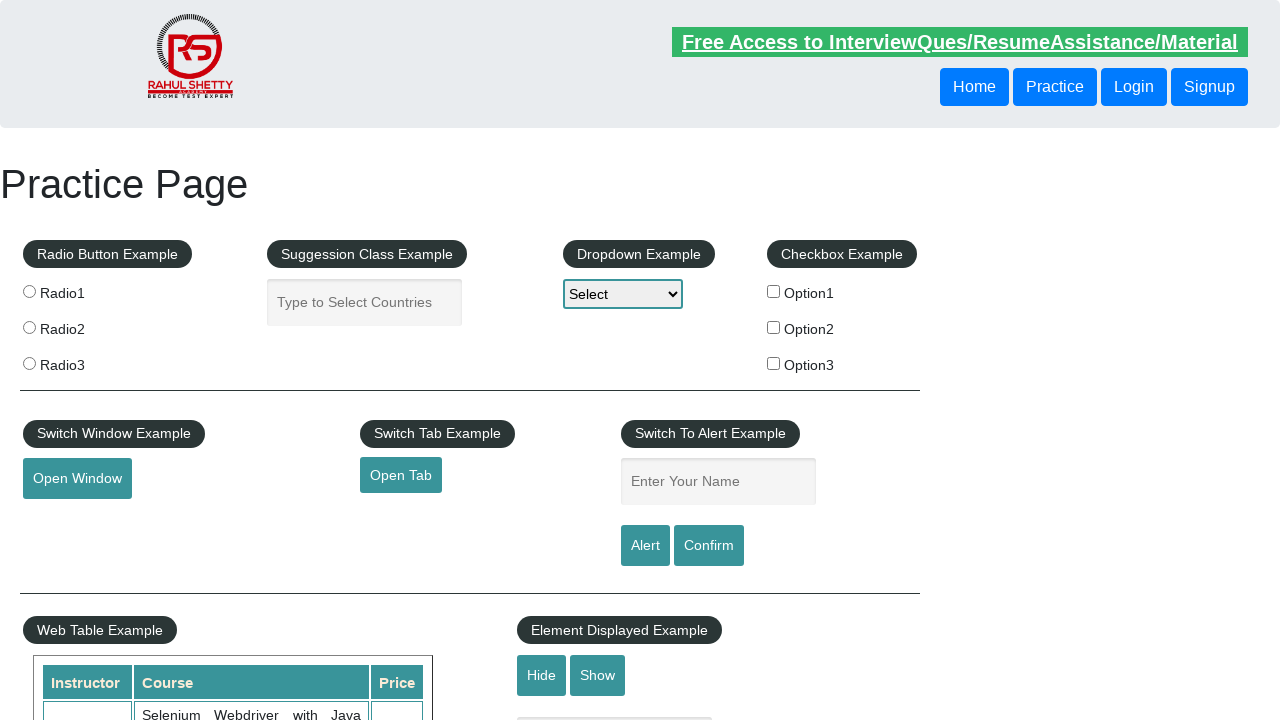

Navigated to AutomationPractice page
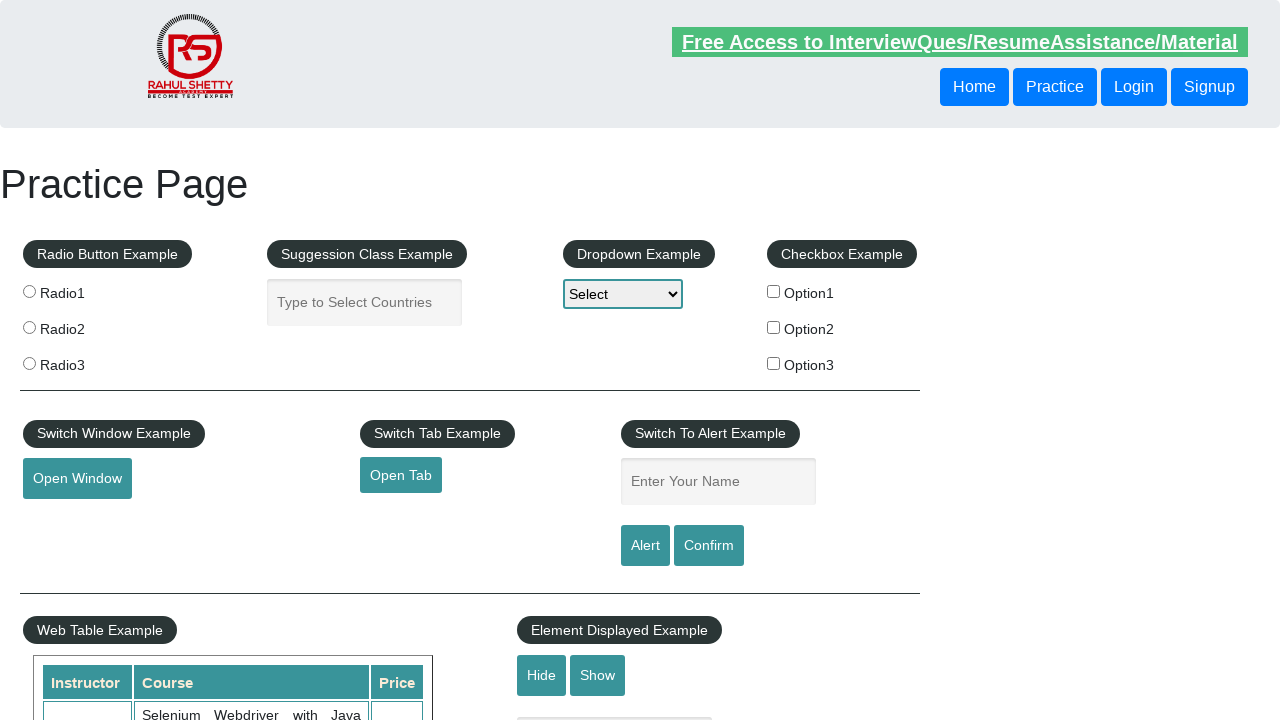

Hovered over Mouse Hover element to reveal dropdown menu at (83, 361) on #mousehover
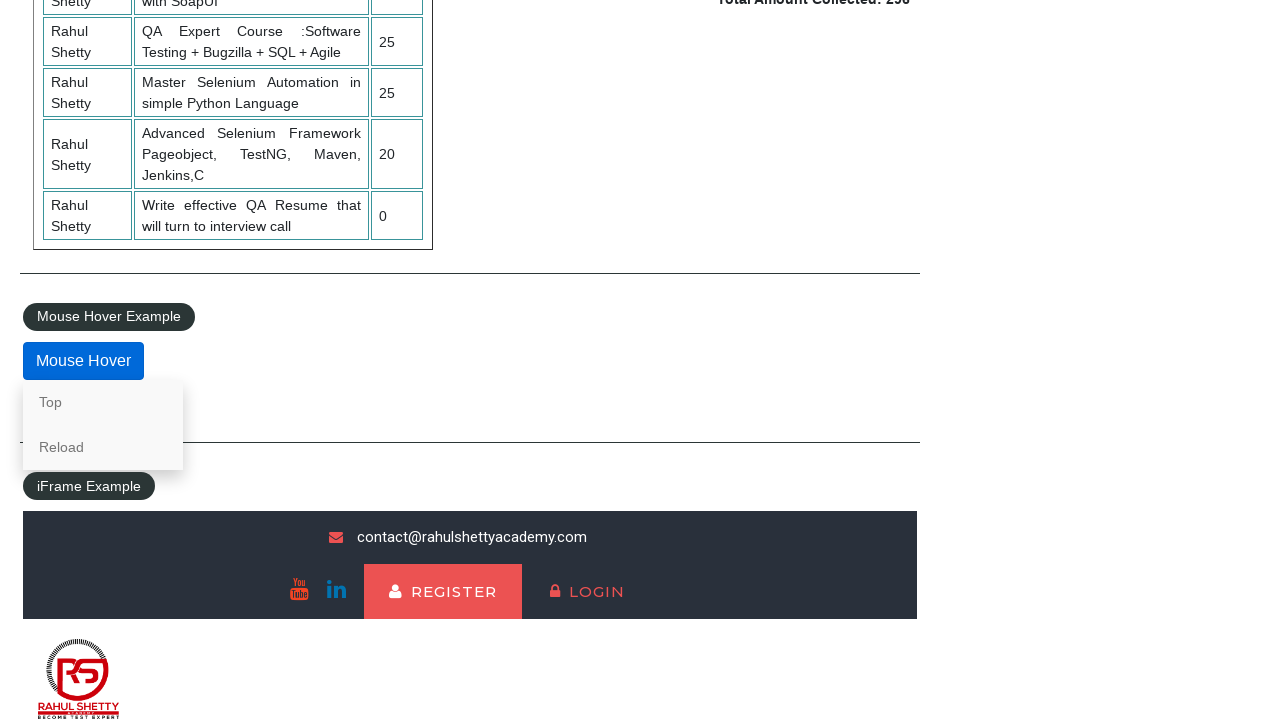

Clicked Reload link from dropdown menu at (103, 447) on a:text('Reload')
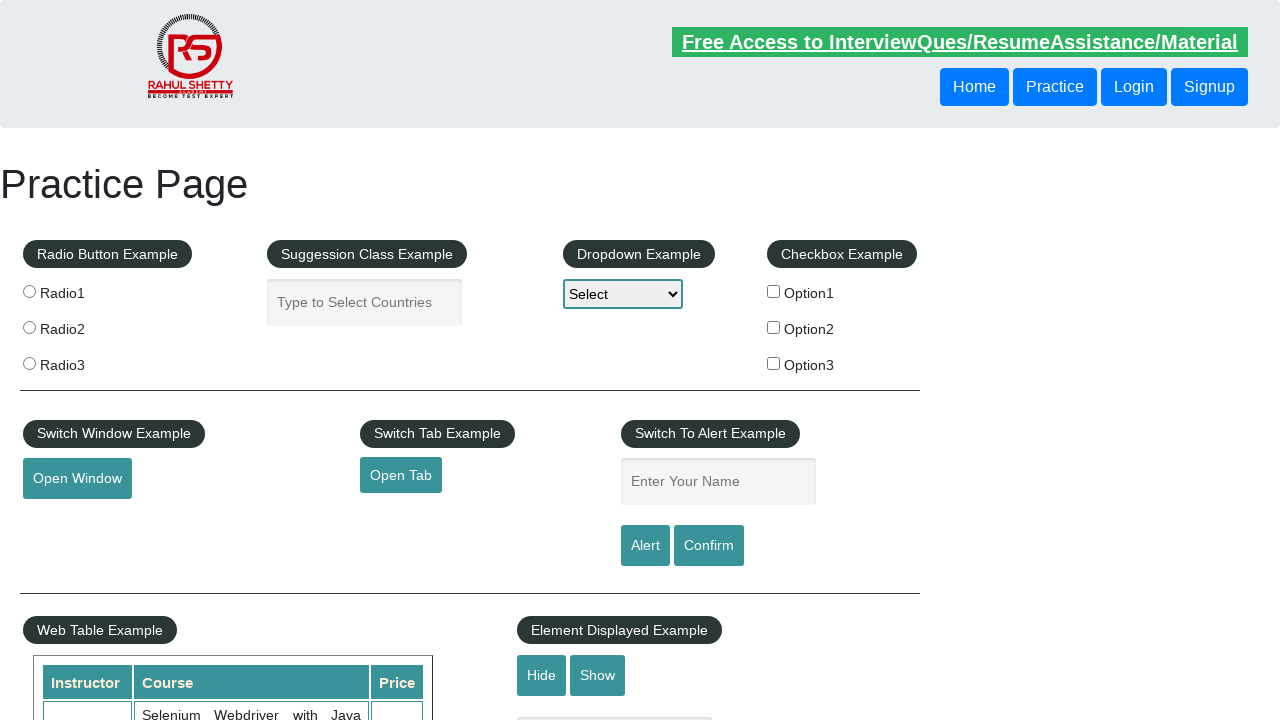

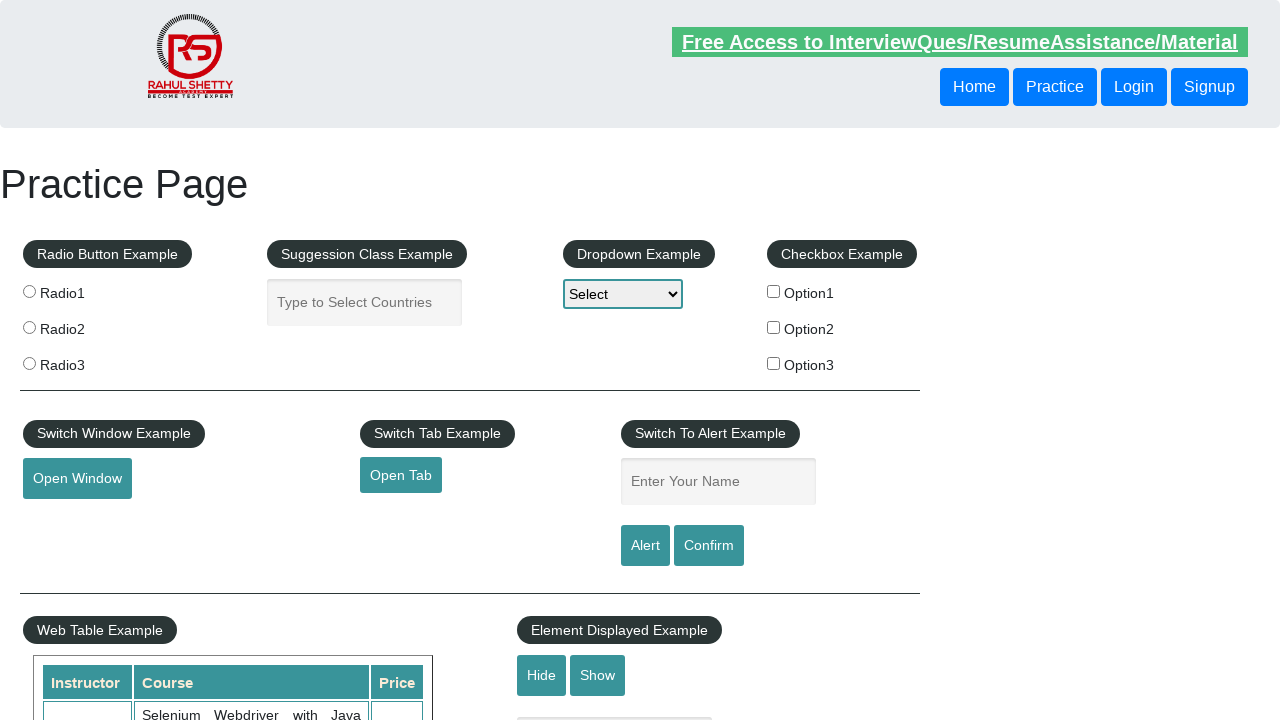